Tests the practice form submission on DemoQA by filling in student details including name, email, gender, phone number, date of birth, hobbies, and address, then verifies the submitted data appears correctly in the confirmation modal.

Starting URL: https://demoqa.com/automation-practice-form

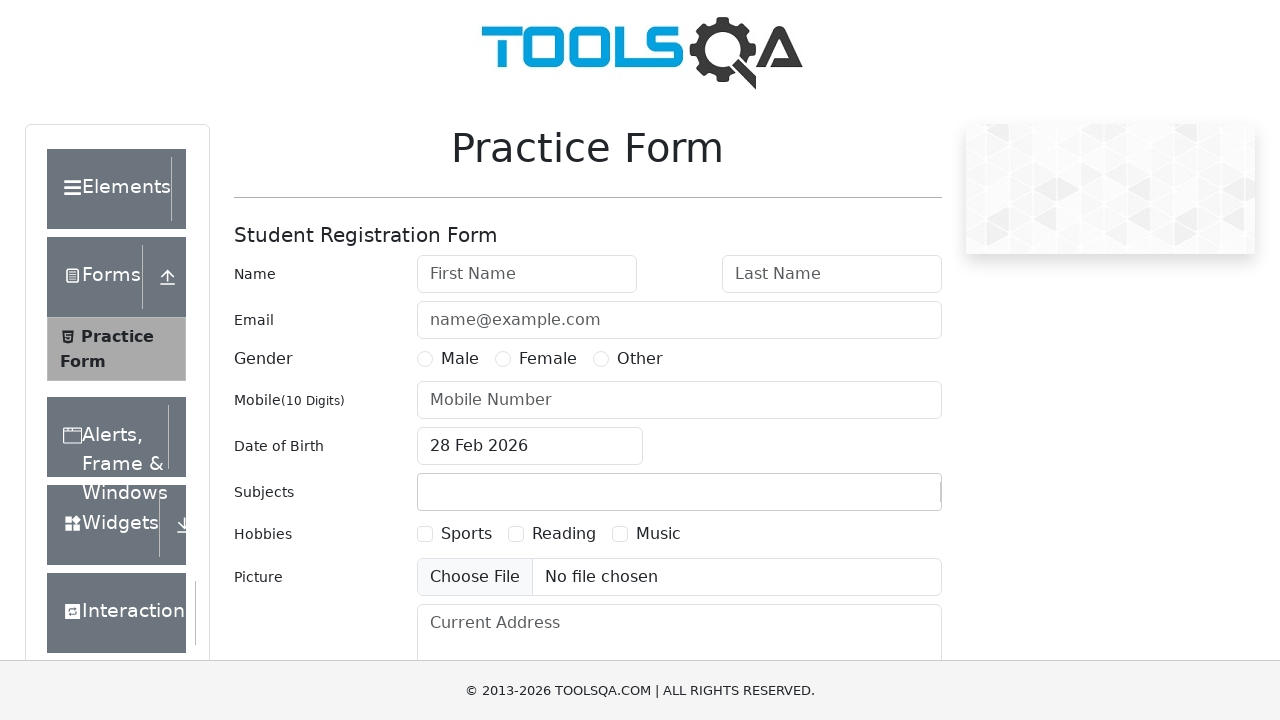

Filled first name field with 'Jon' on #firstName
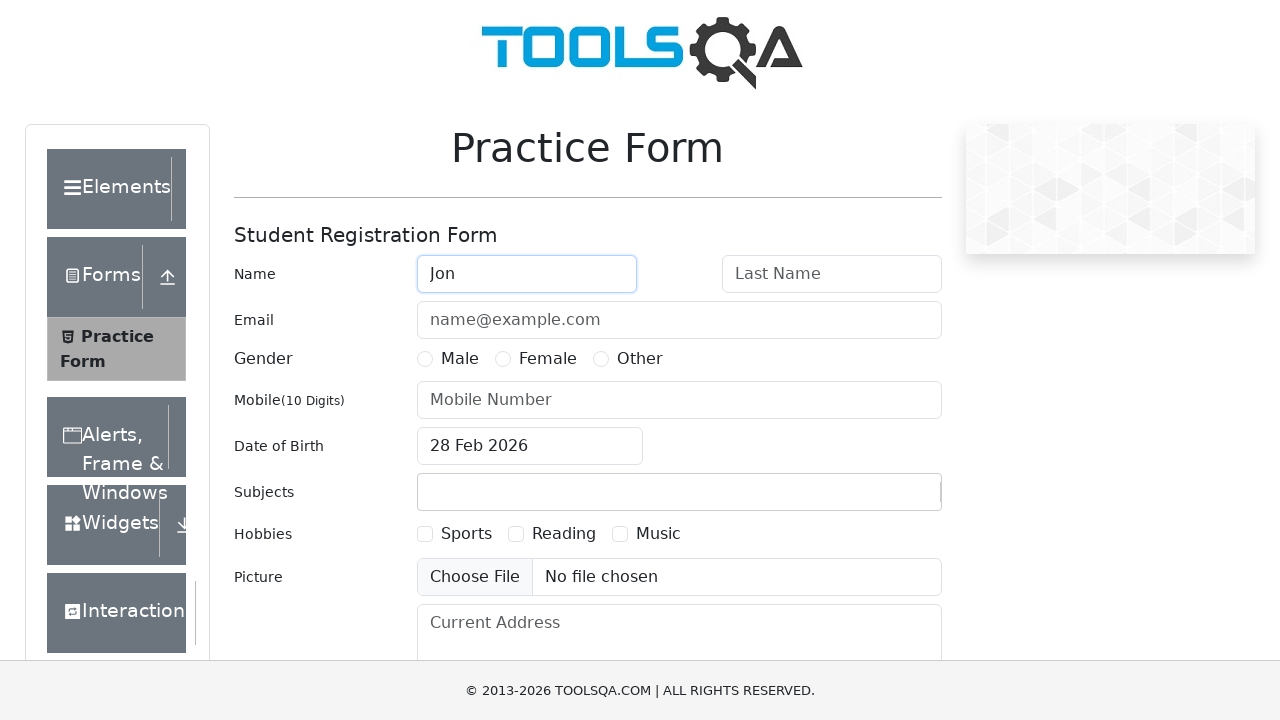

Filled last name field with 'Smith' on #lastName
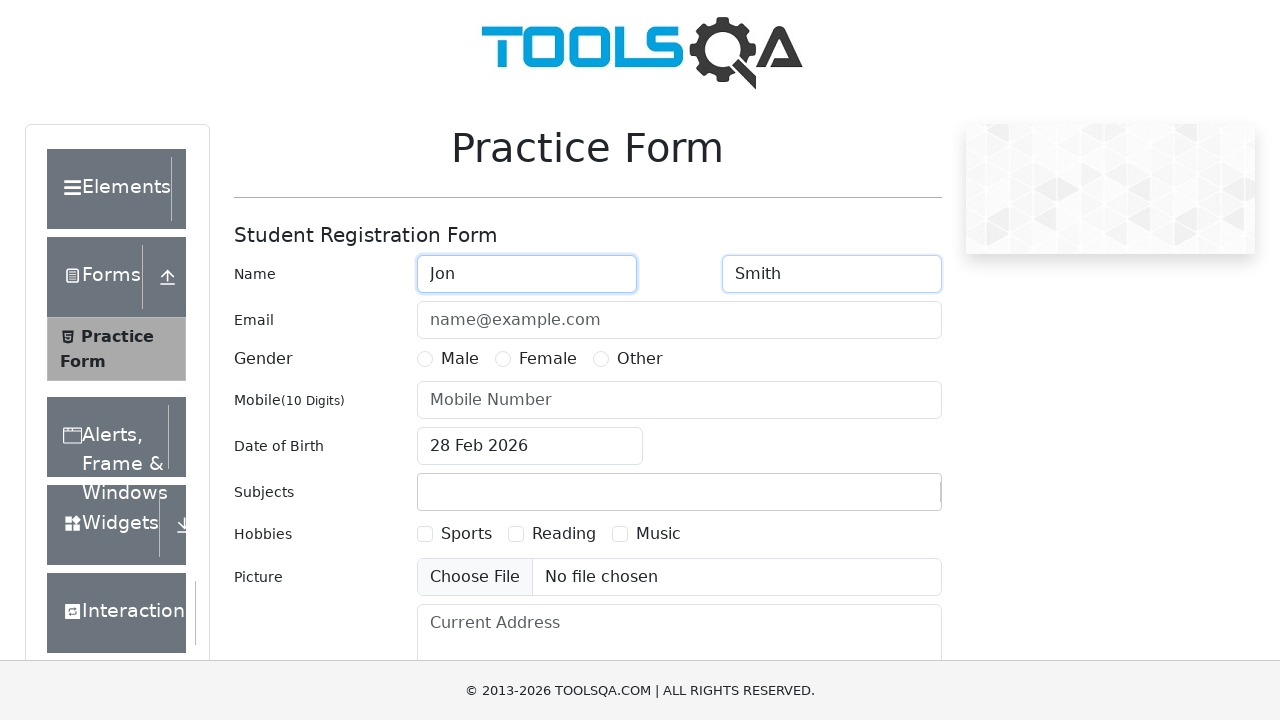

Filled email field with 'name@example.com' on #userEmail
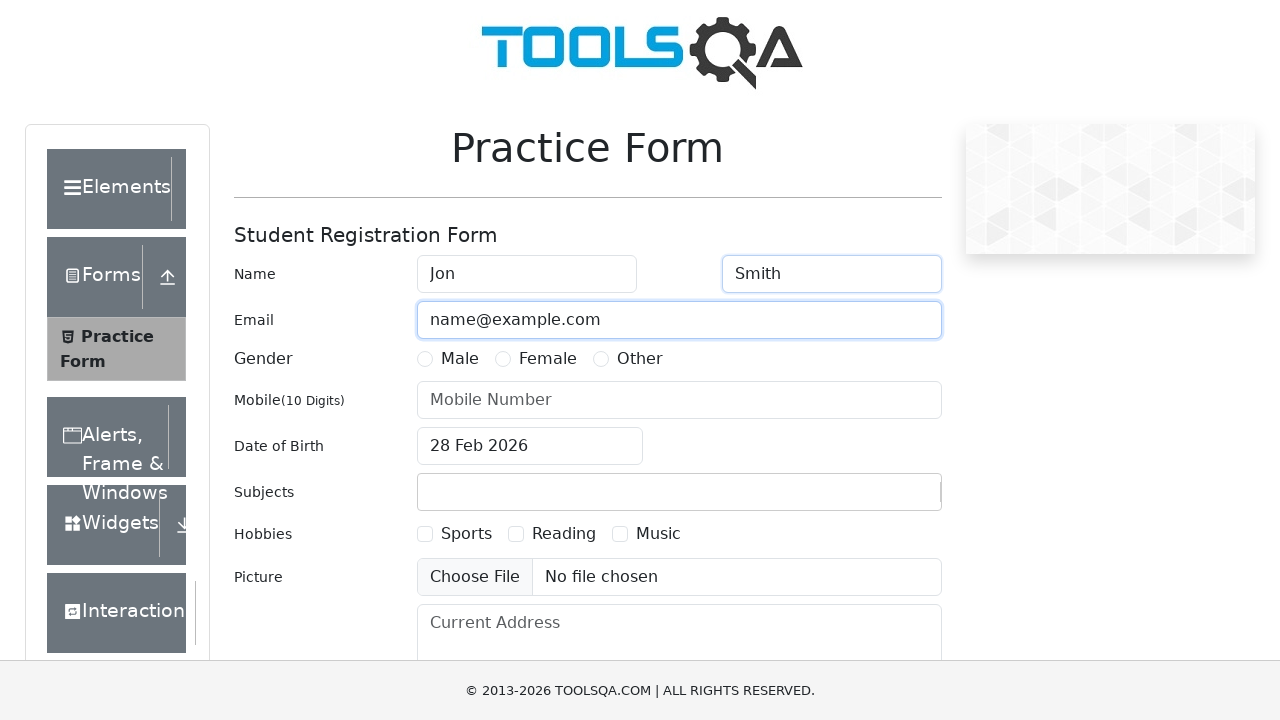

Selected Male gender option at (460, 359) on label[for='gender-radio-1']
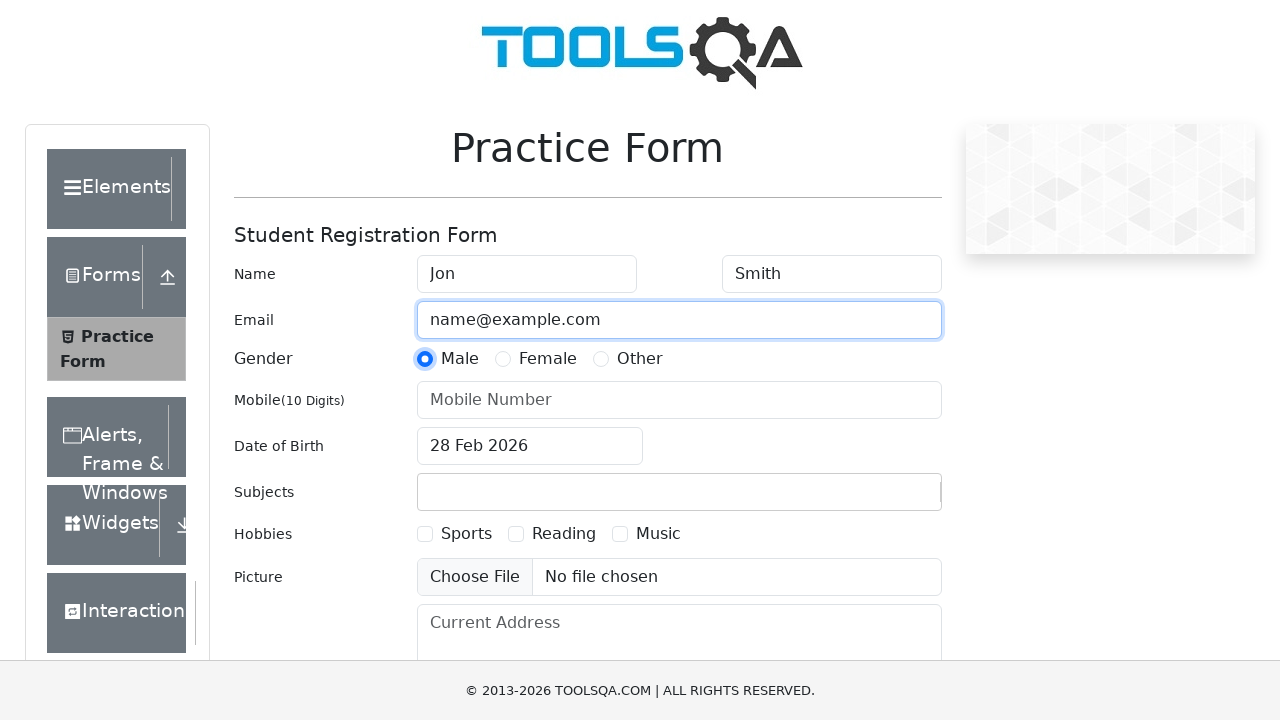

Filled phone number field with '9101234567' on #userNumber
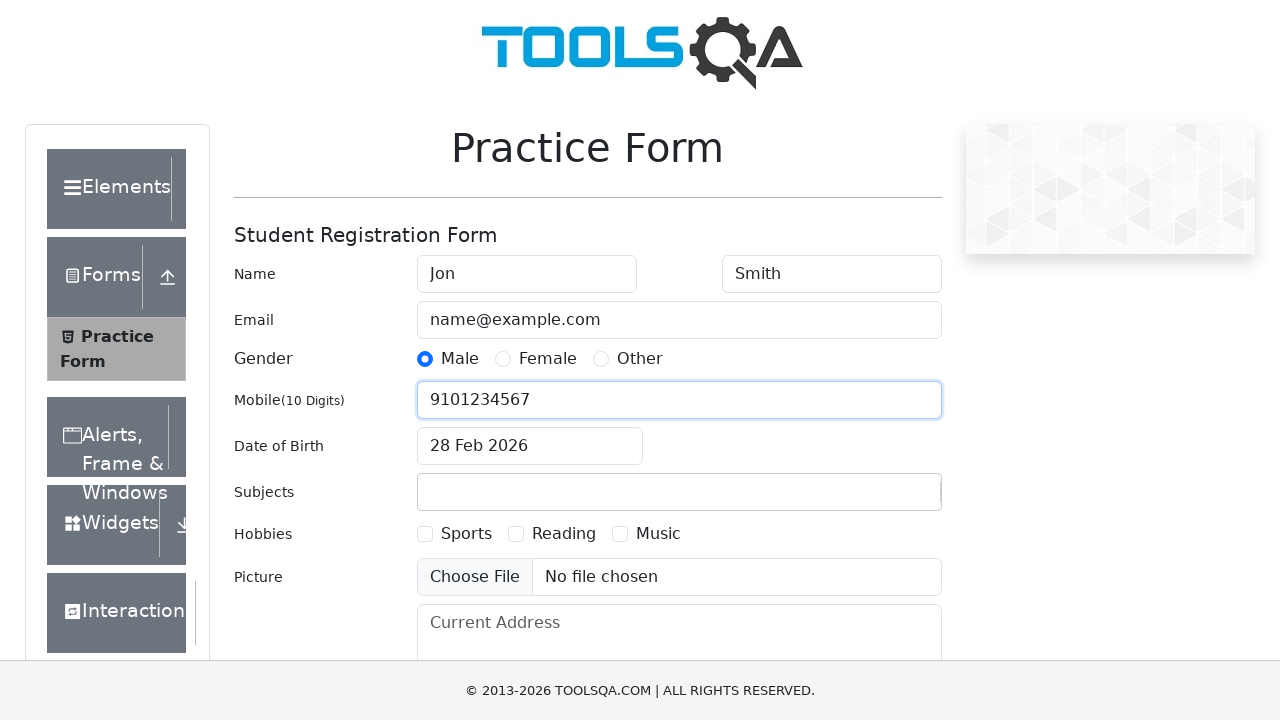

Clicked date of birth input to open date picker at (530, 446) on #dateOfBirthInput
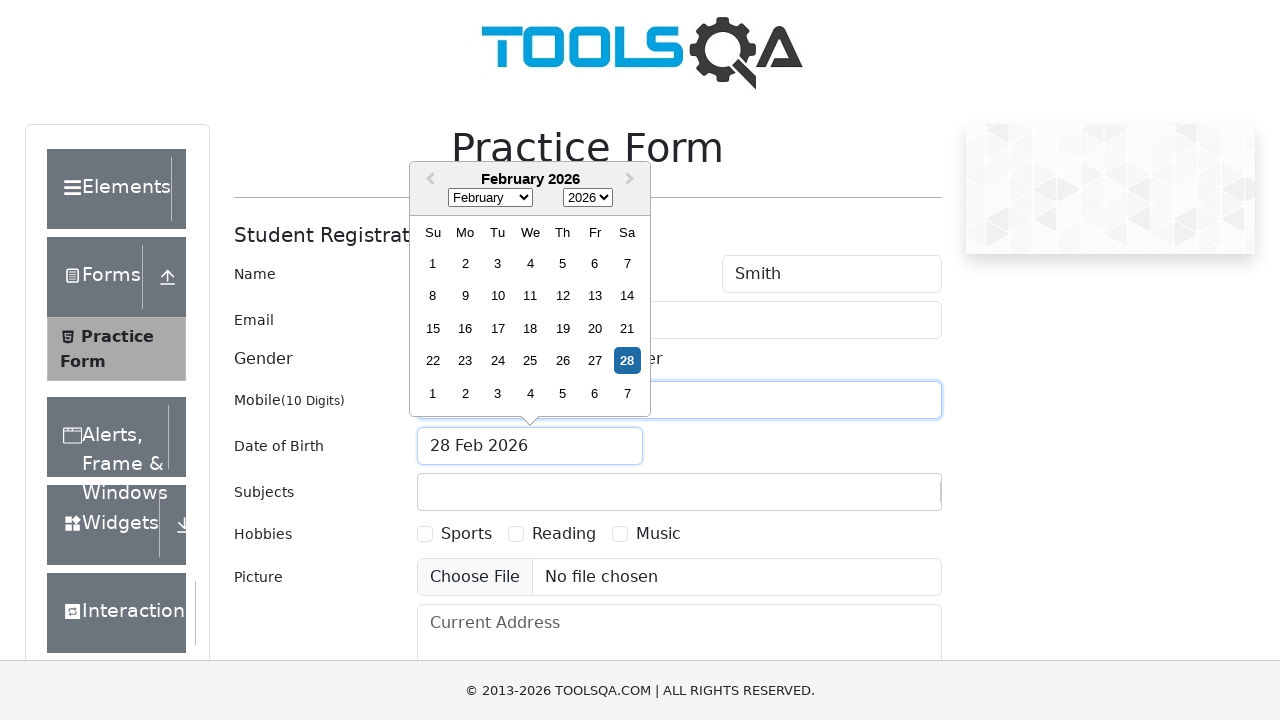

Selected year 2002 from date picker dropdown on select.react-datepicker__year-select
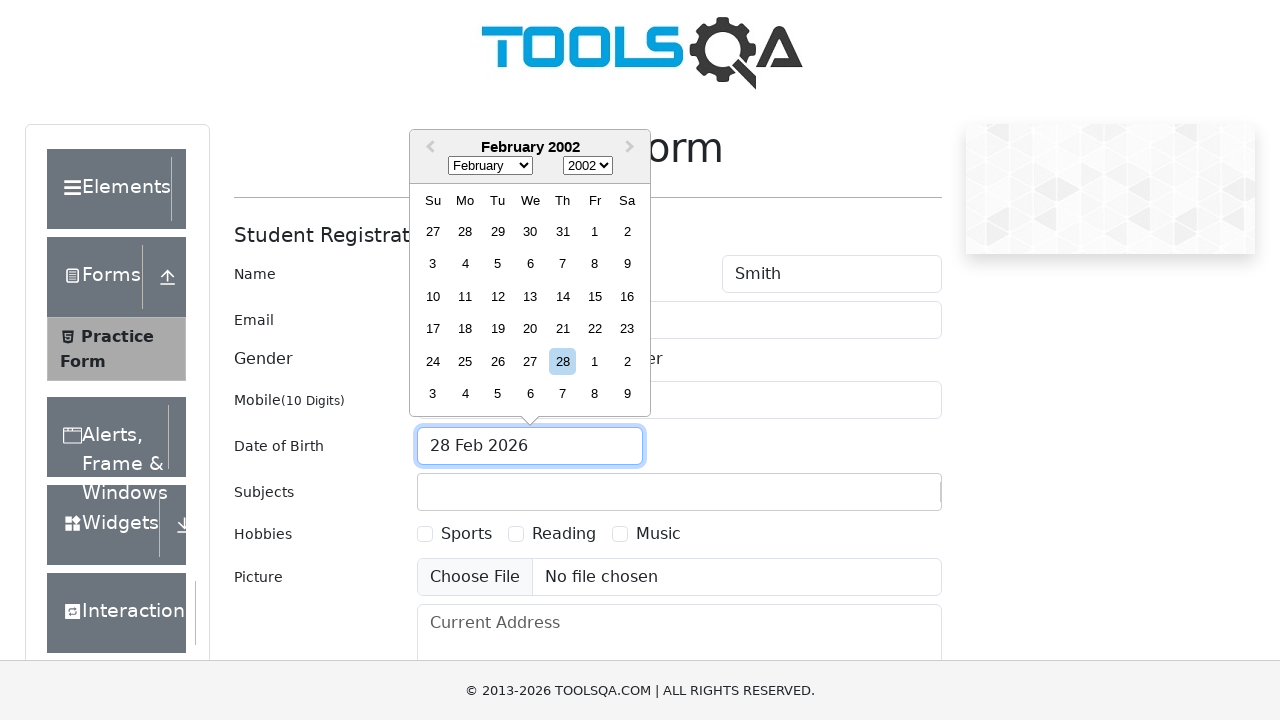

Selected 8th day from date picker calendar at (595, 264) on div.react-datepicker__day.react-datepicker__day--008
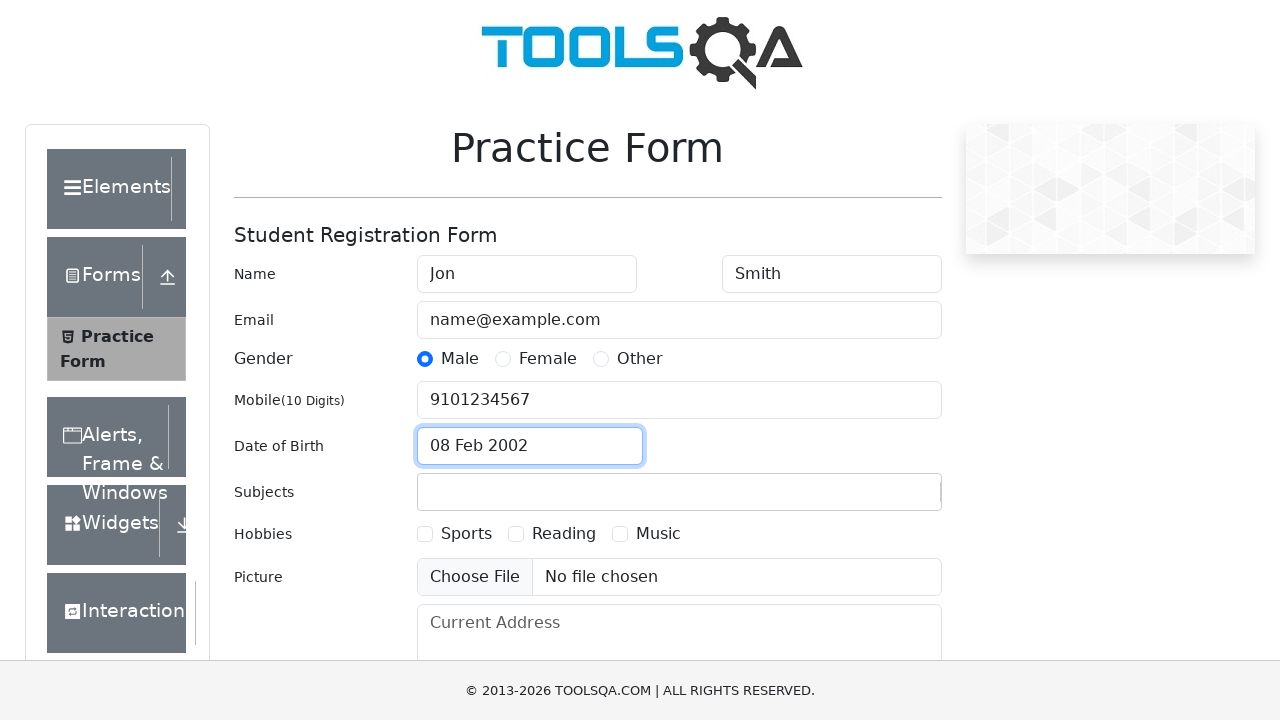

Filled subjects field with '123' on #subjectsInput
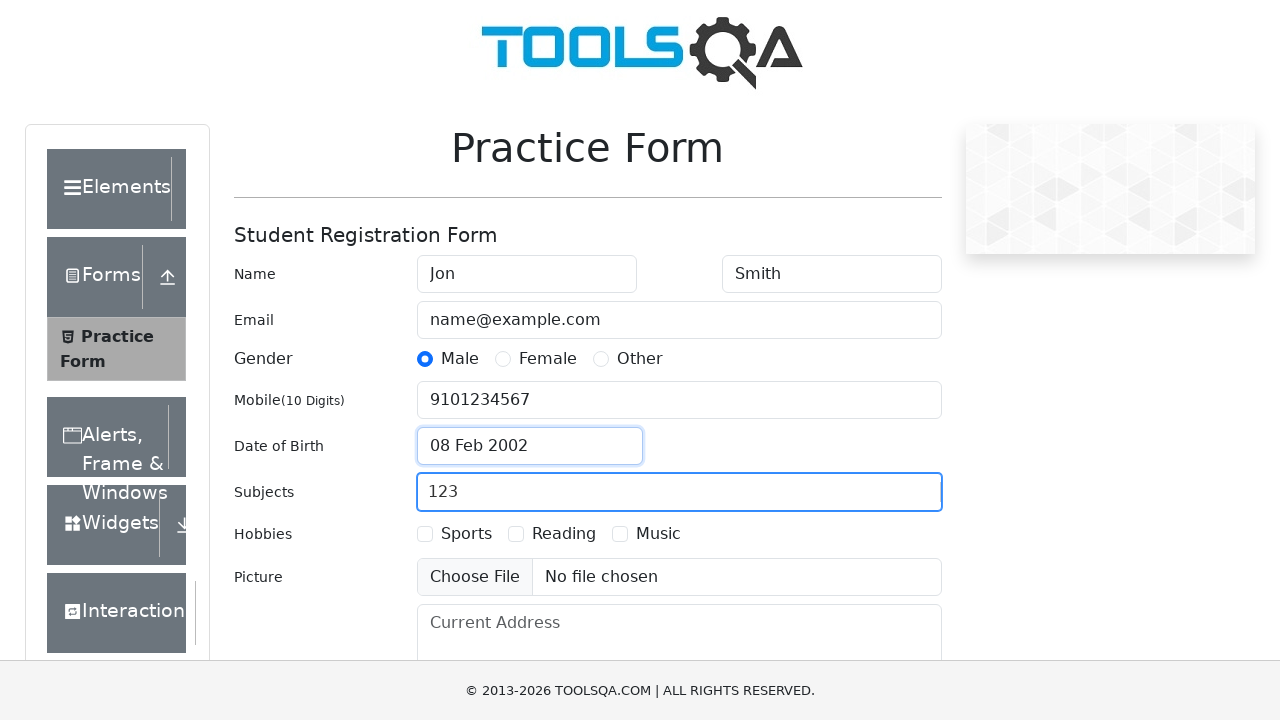

Selected Music hobby checkbox at (658, 534) on label[for='hobbies-checkbox-3']
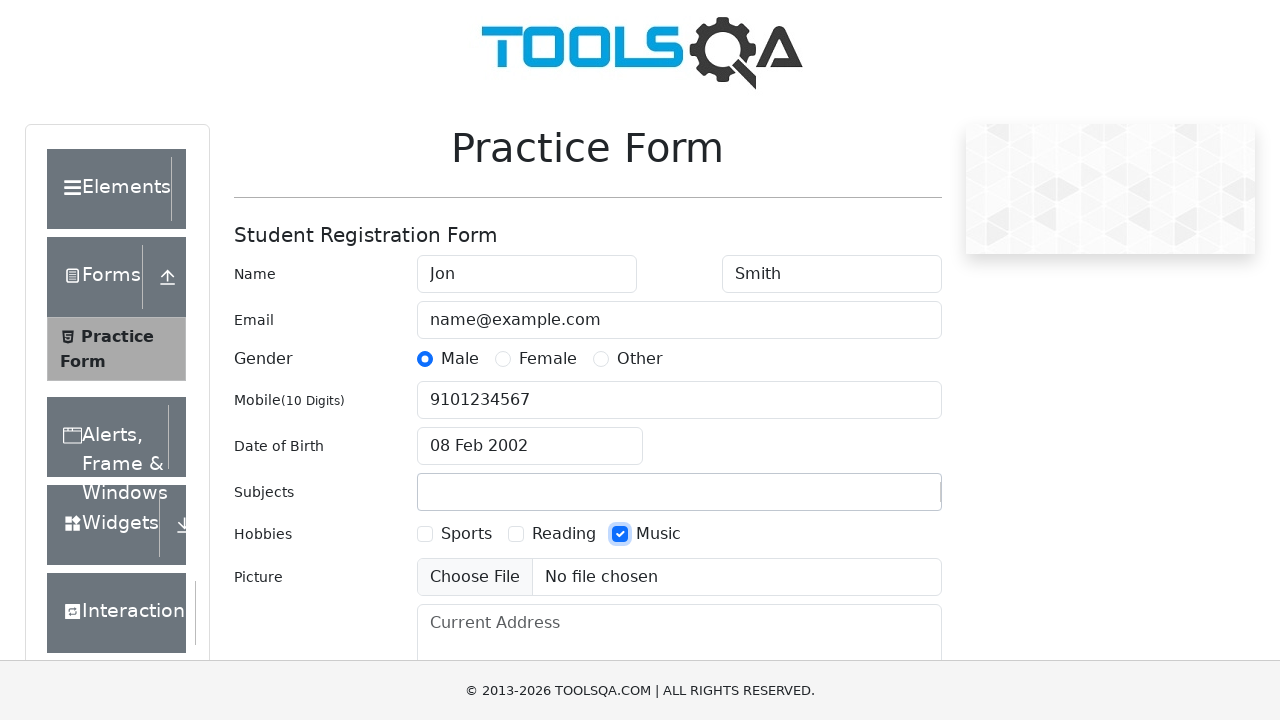

Filled current address field with '123456 Sjhgjhgj 26' on #currentAddress
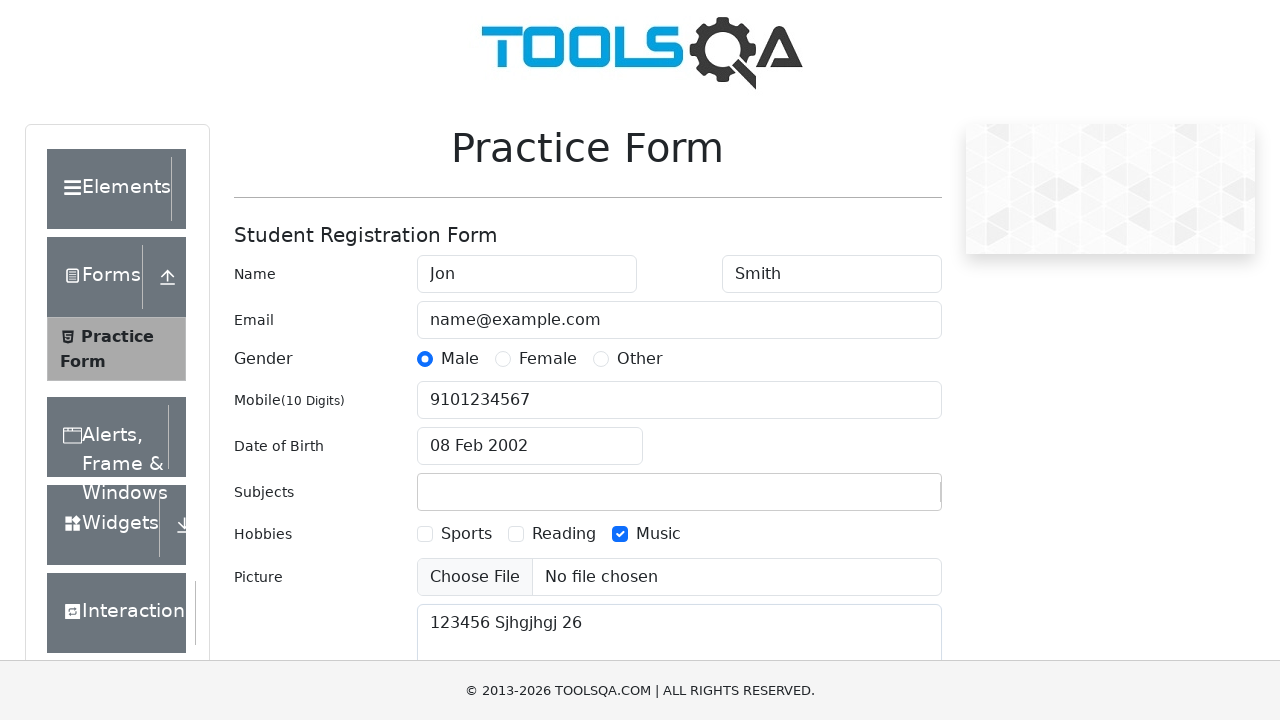

Scrolled to bottom of page to reveal submit button
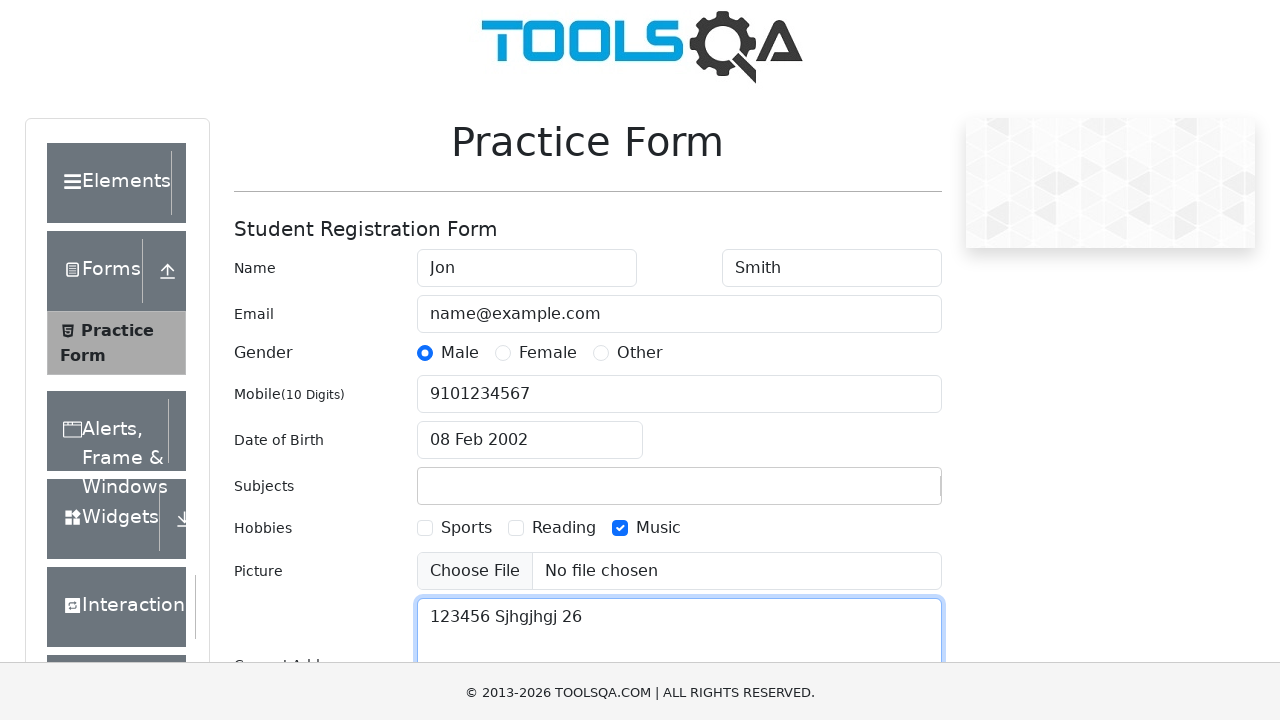

Clicked submit button to submit the form at (885, 499) on #submit
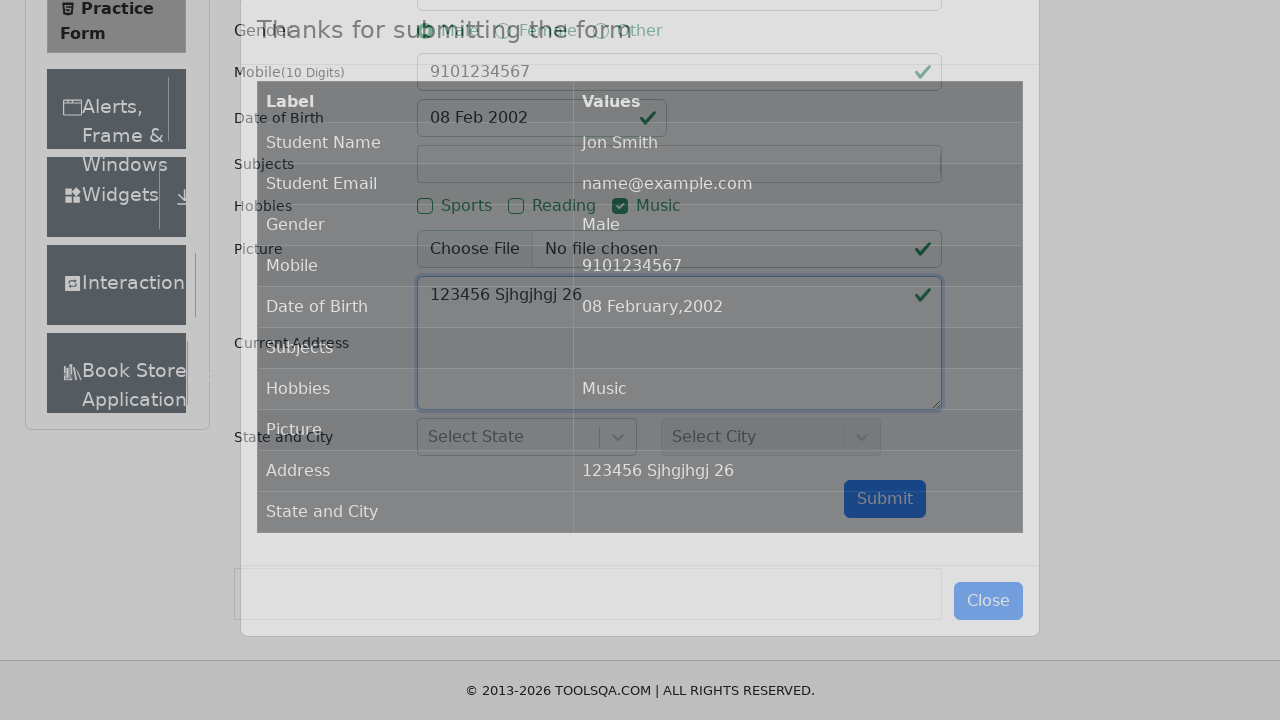

Confirmation modal appeared with submitted student data
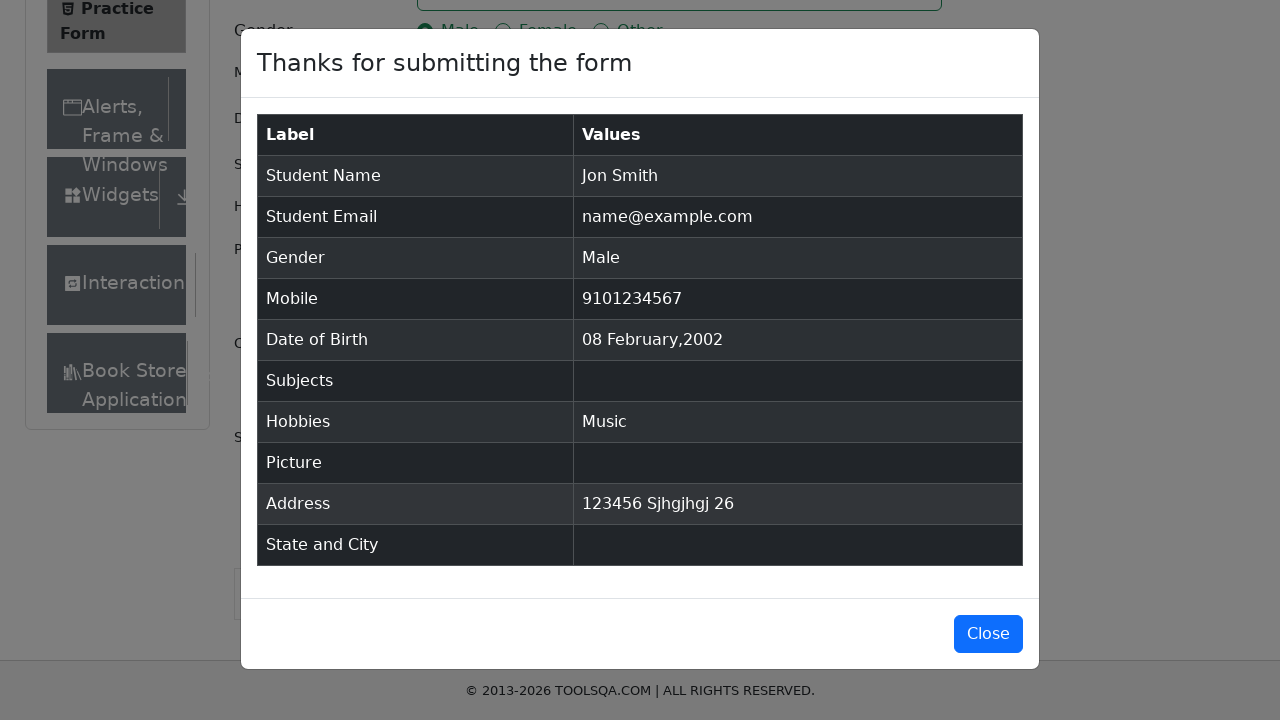

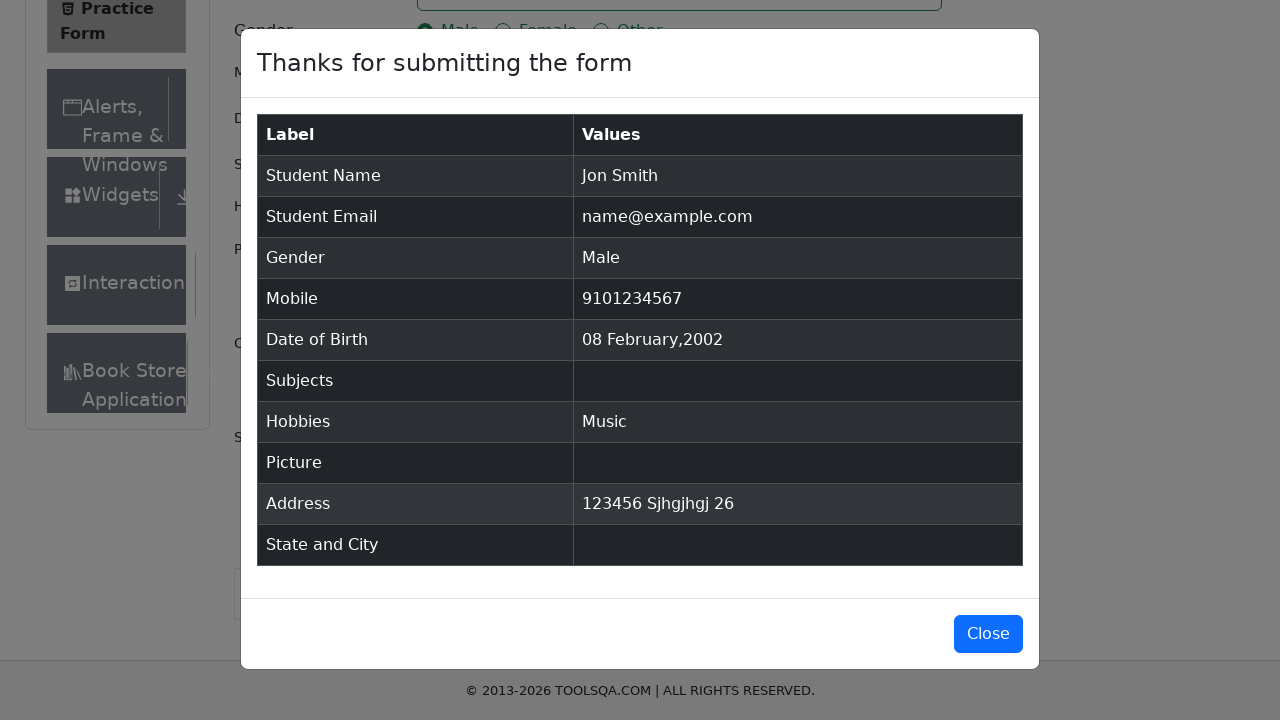